Fills the parent_1 input field with a name

Starting URL: https://only-testing-blog.blogspot.com/

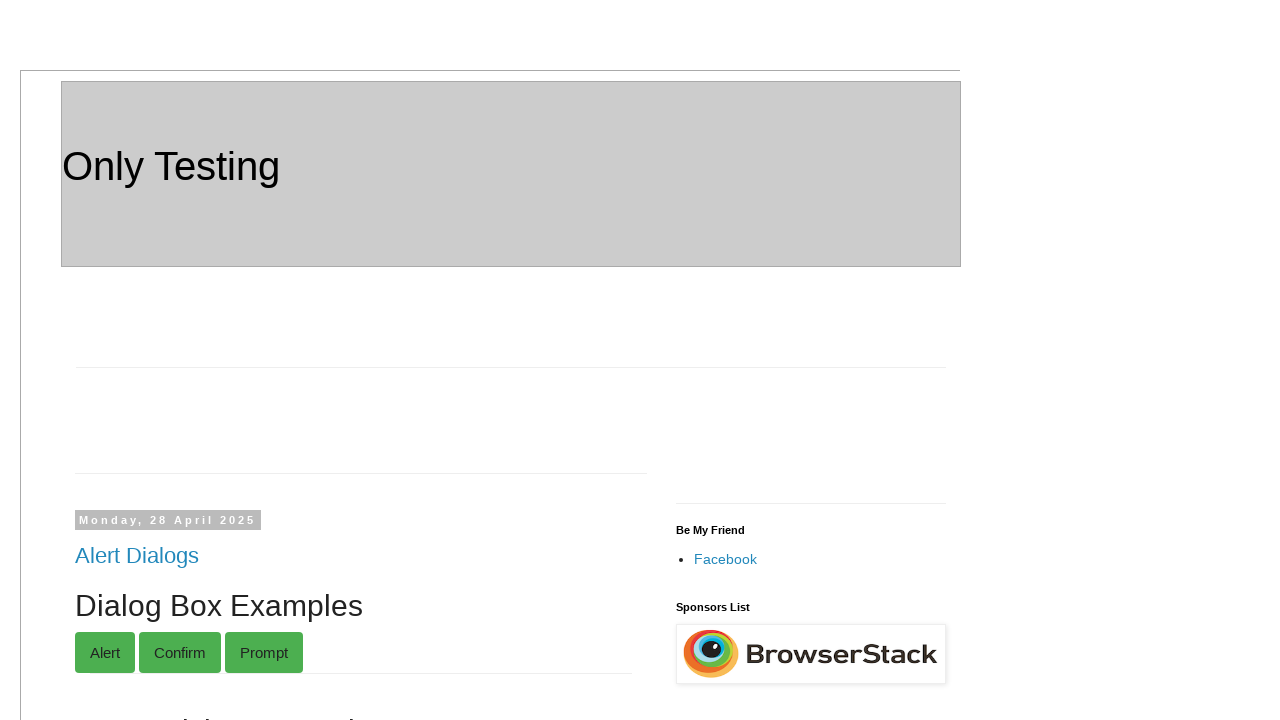

Filled parent_1 input field with 'Umesh chander Sharma' on input#parent_1
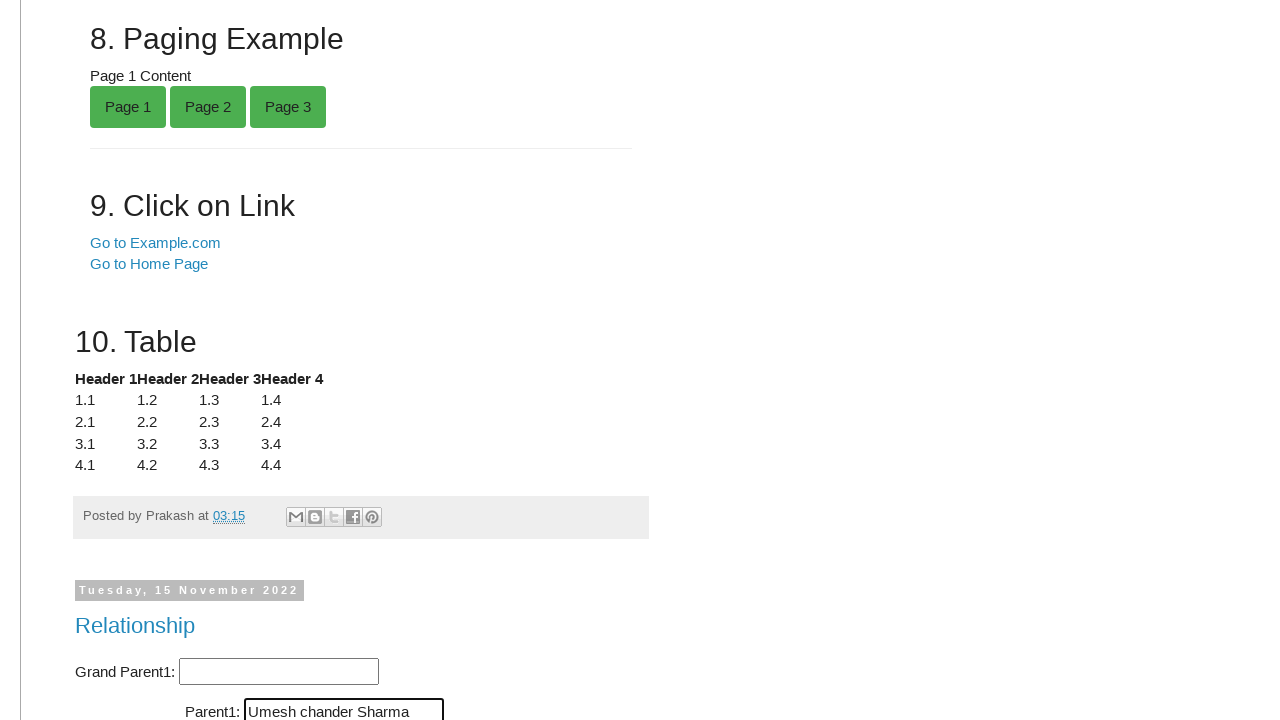

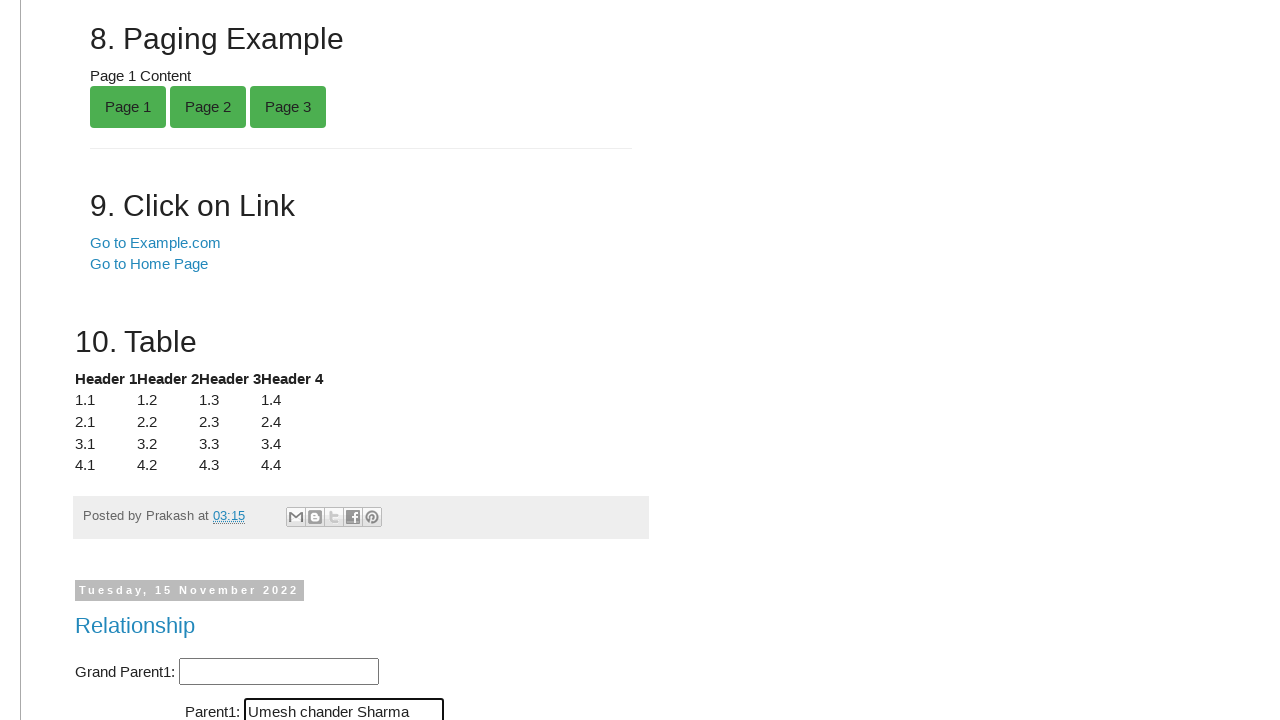